Tests clicking on the Courses menu item on GeeksforGeeks homepage using action chains

Starting URL: https://www.geeksforgeeks.org/

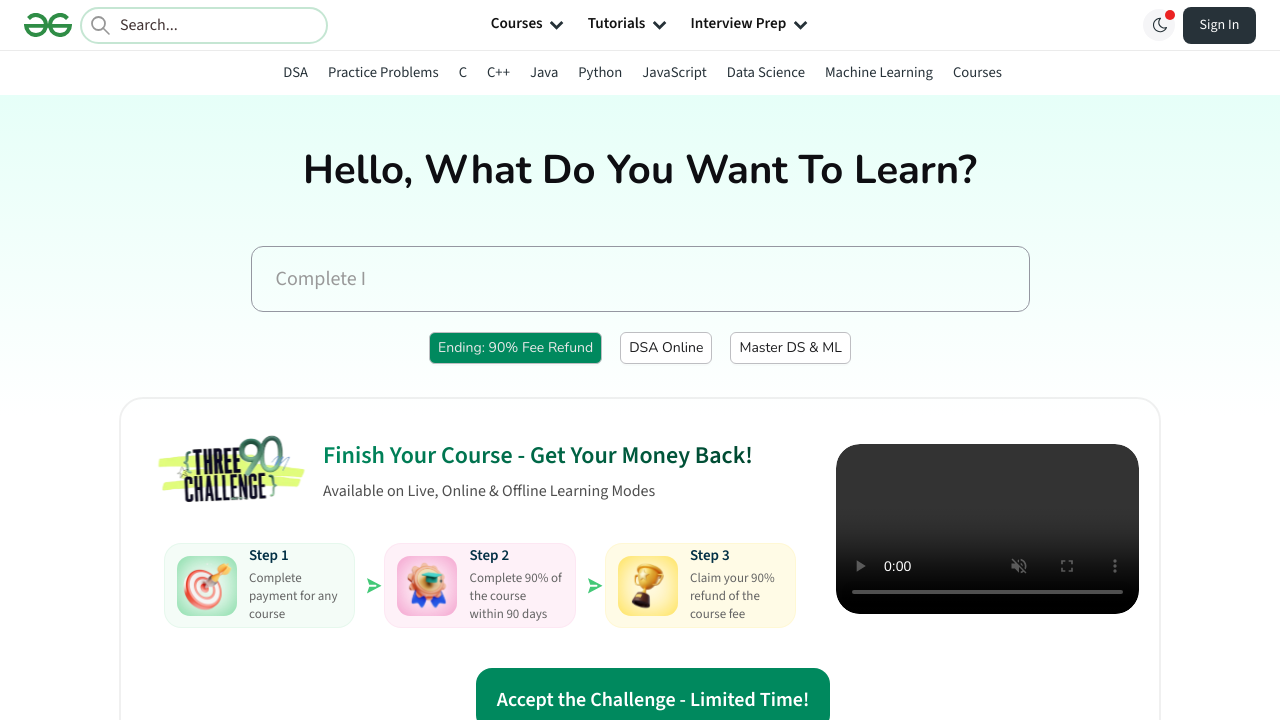

Waited 3 seconds for GeeksforGeeks homepage to load
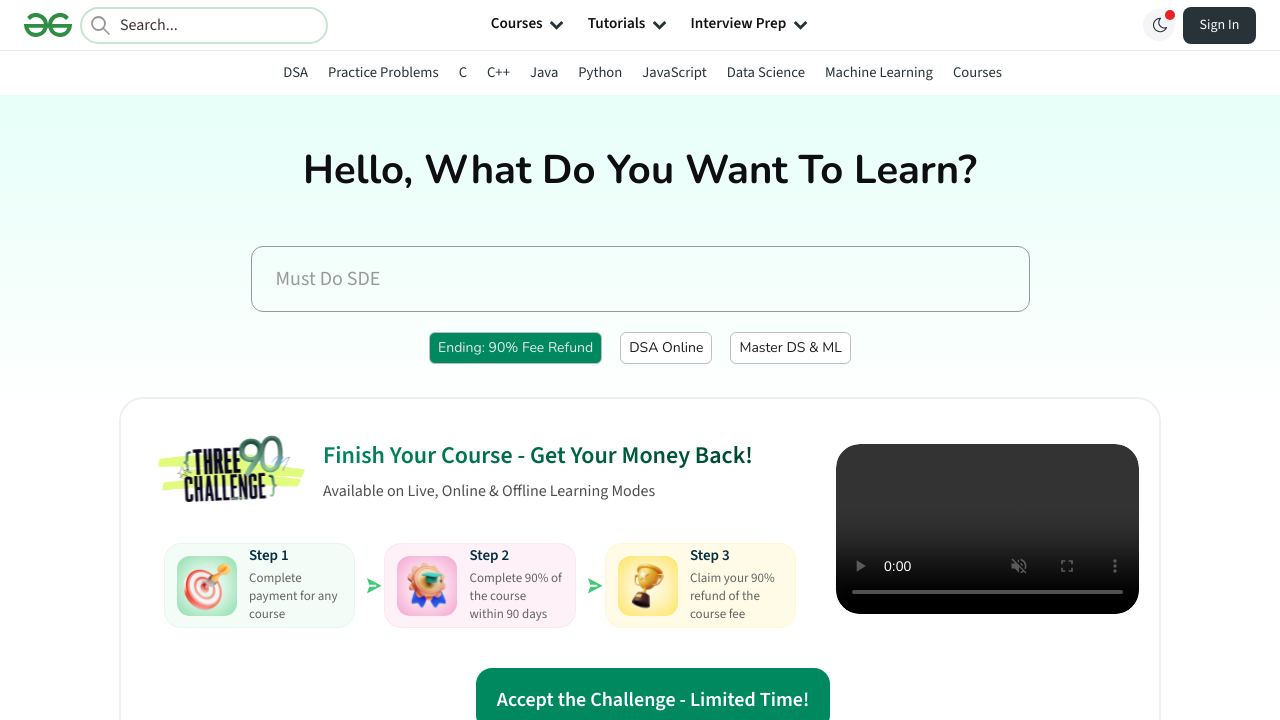

Clicked on Courses menu item using action chain at (517, 25) on text='Courses'
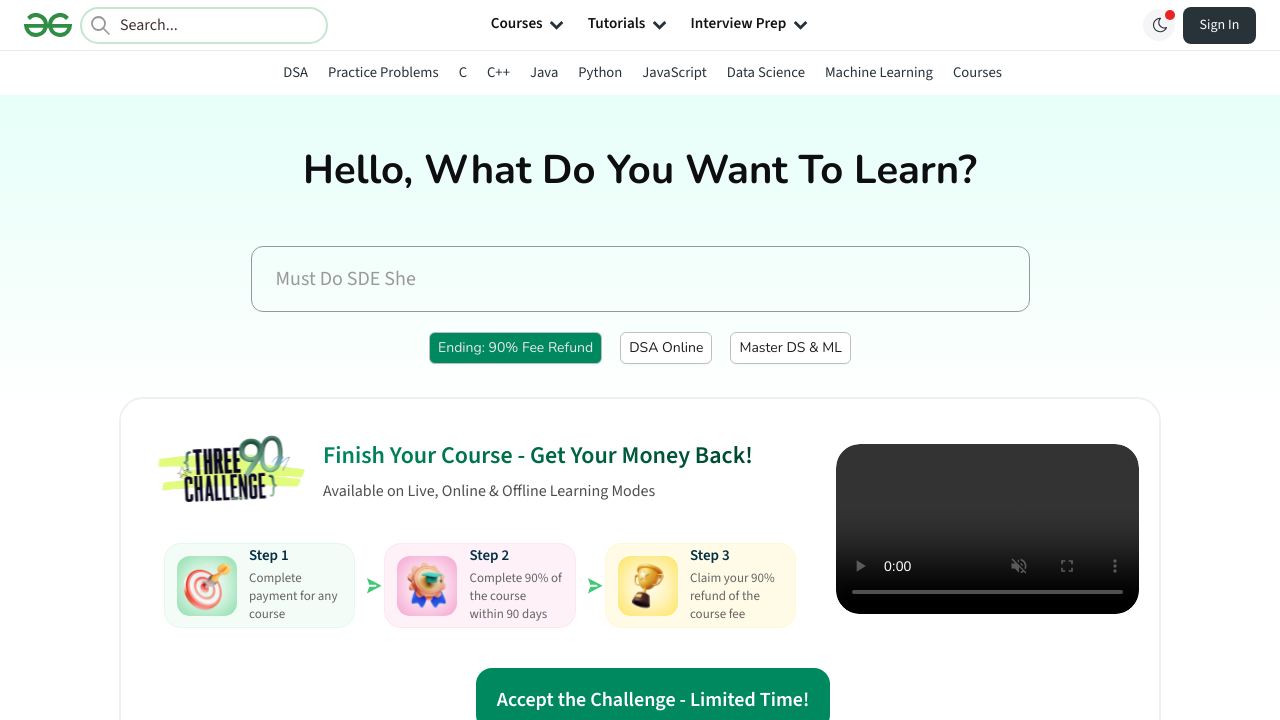

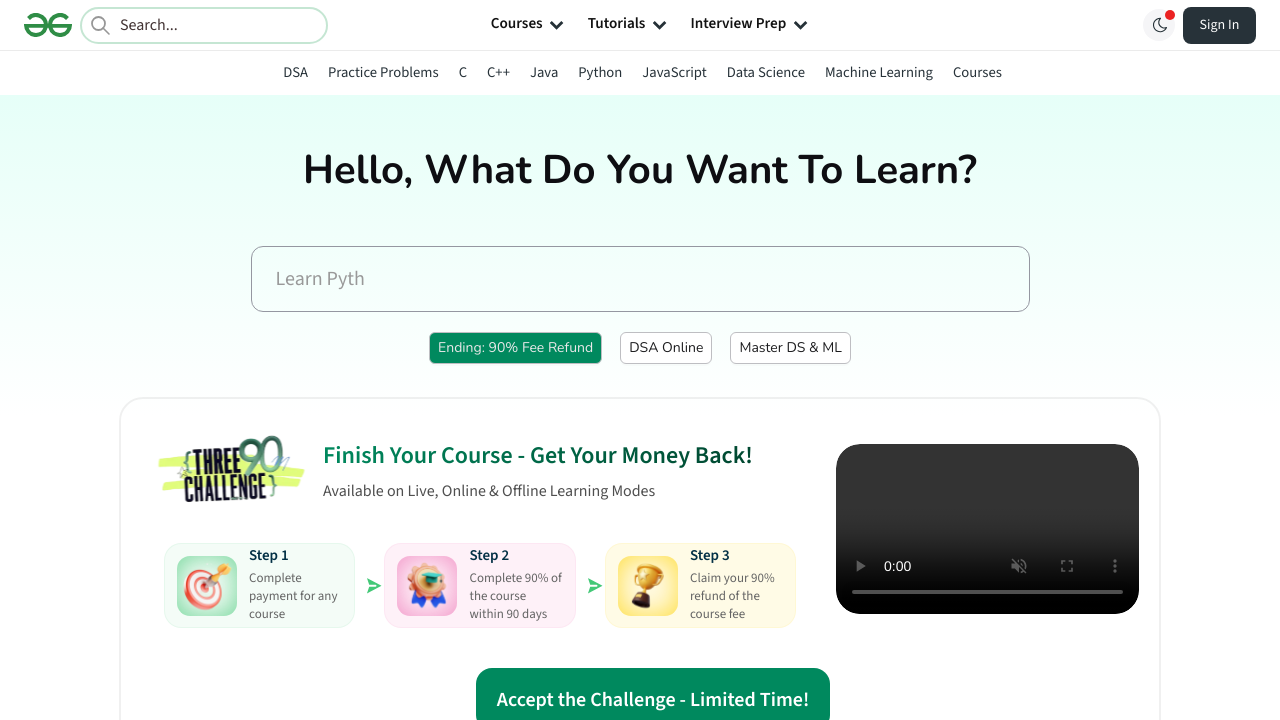